Tests that the currently applied filter is visually highlighted with a 'selected' class when switching between filters

Starting URL: https://demo.playwright.dev/todomvc

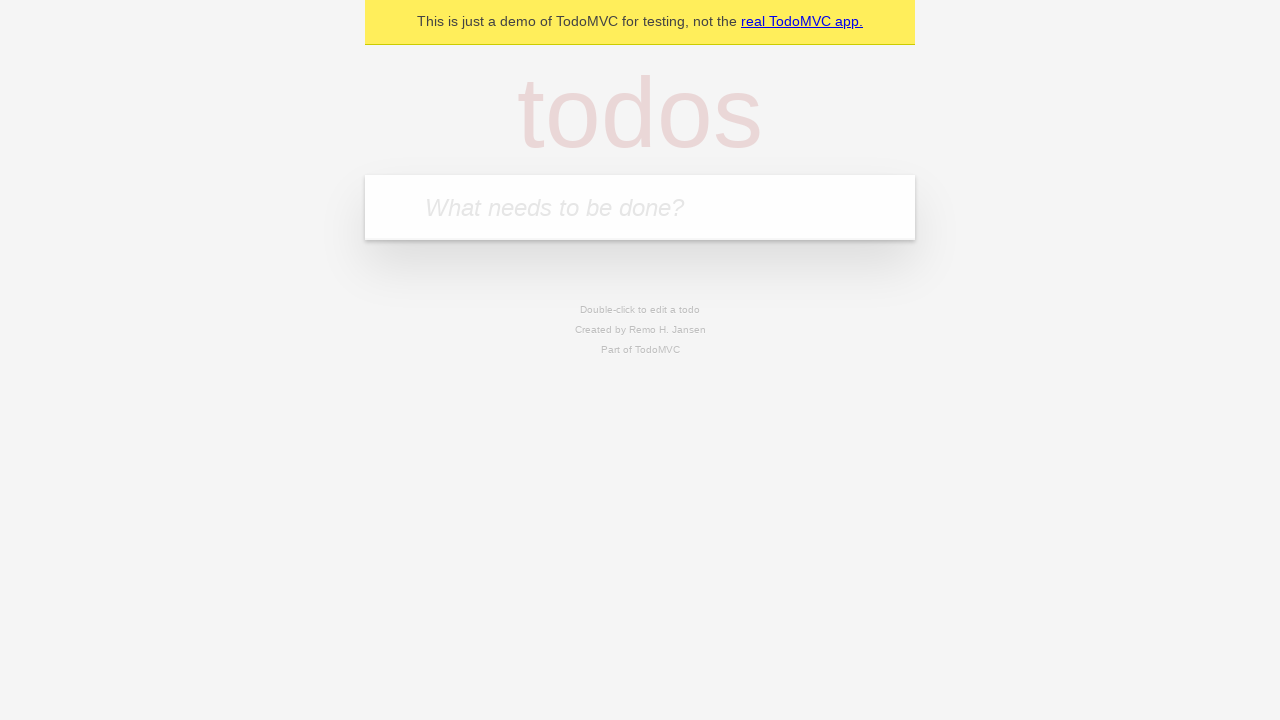

Filled new todo field with 'buy some cheese' on .new-todo
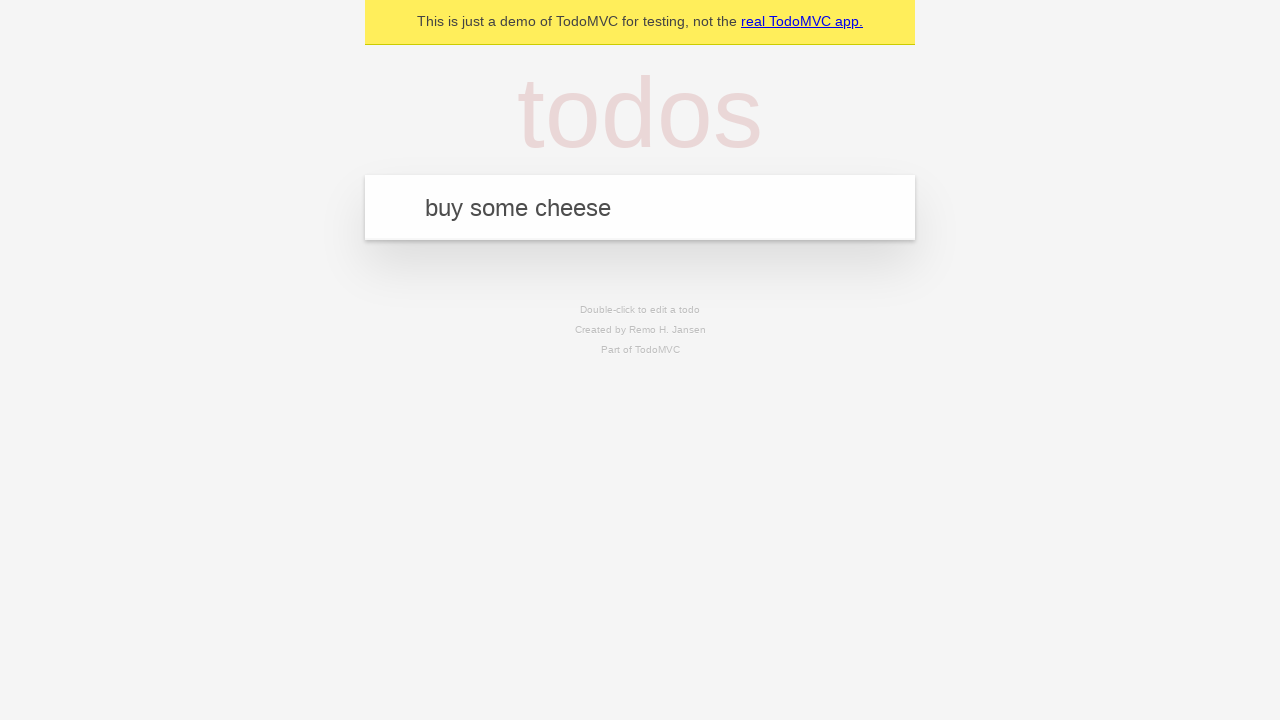

Pressed Enter to create todo 'buy some cheese' on .new-todo
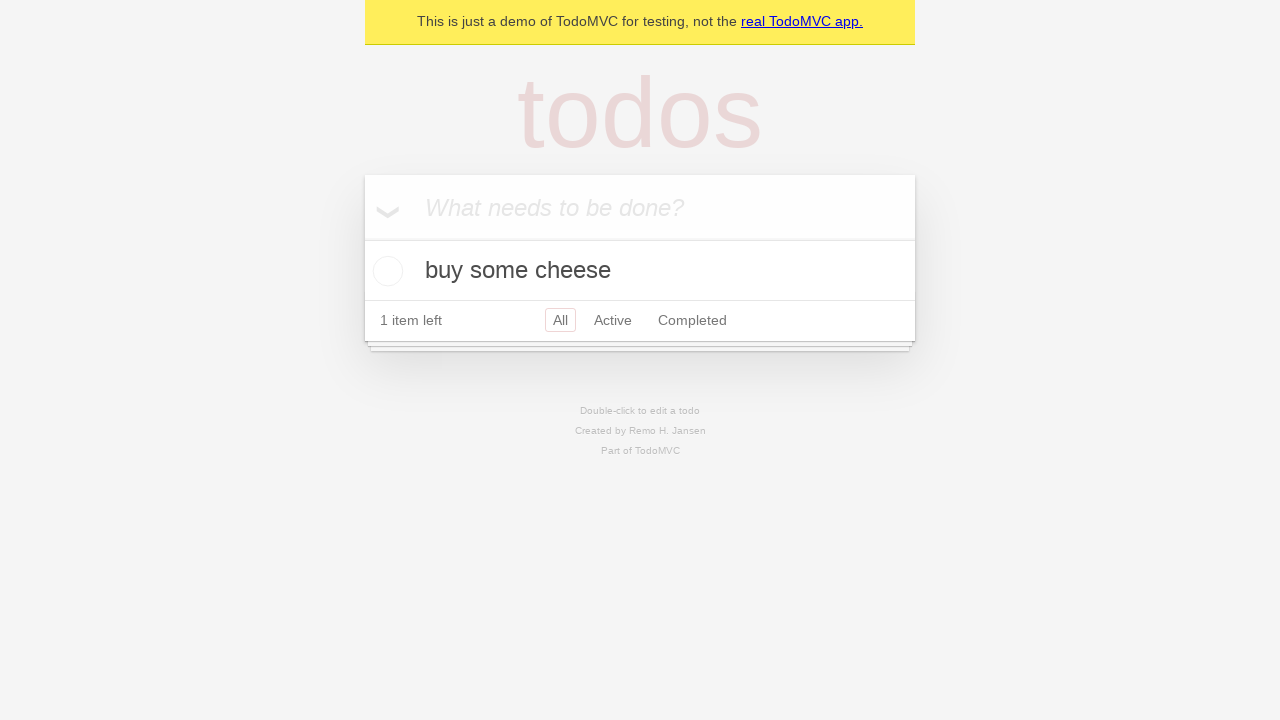

Filled new todo field with 'feed the cat' on .new-todo
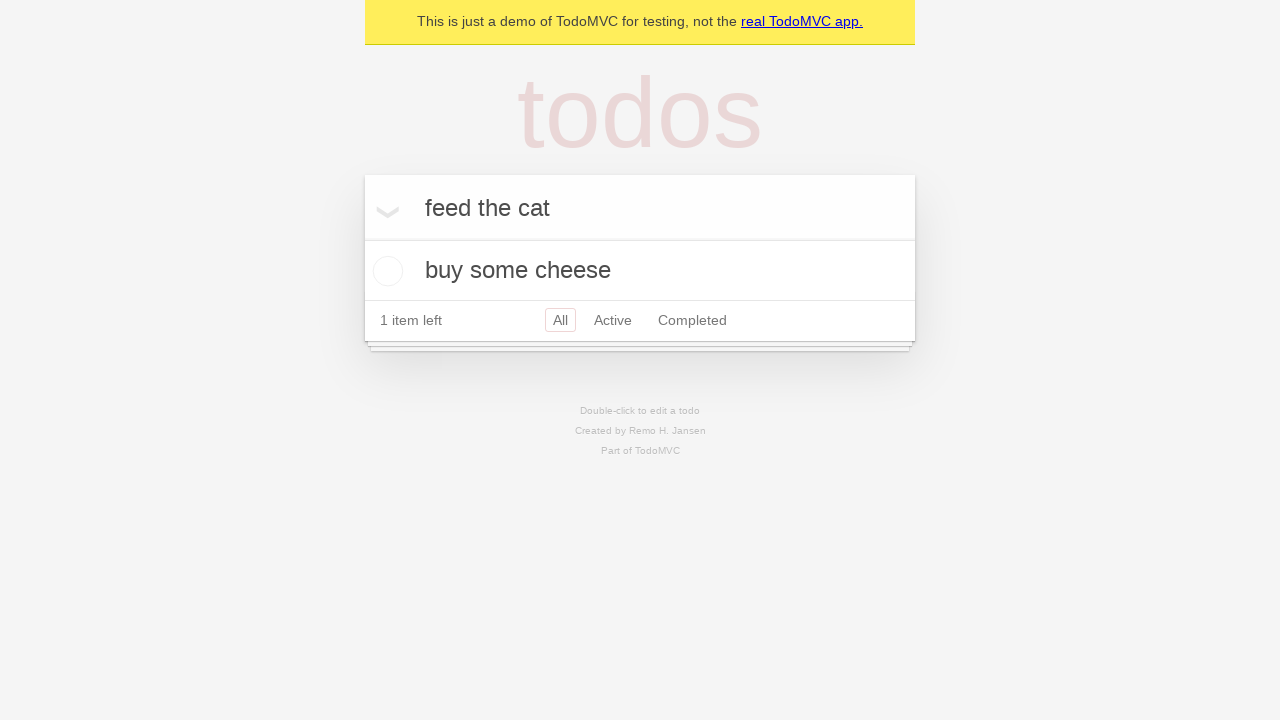

Pressed Enter to create todo 'feed the cat' on .new-todo
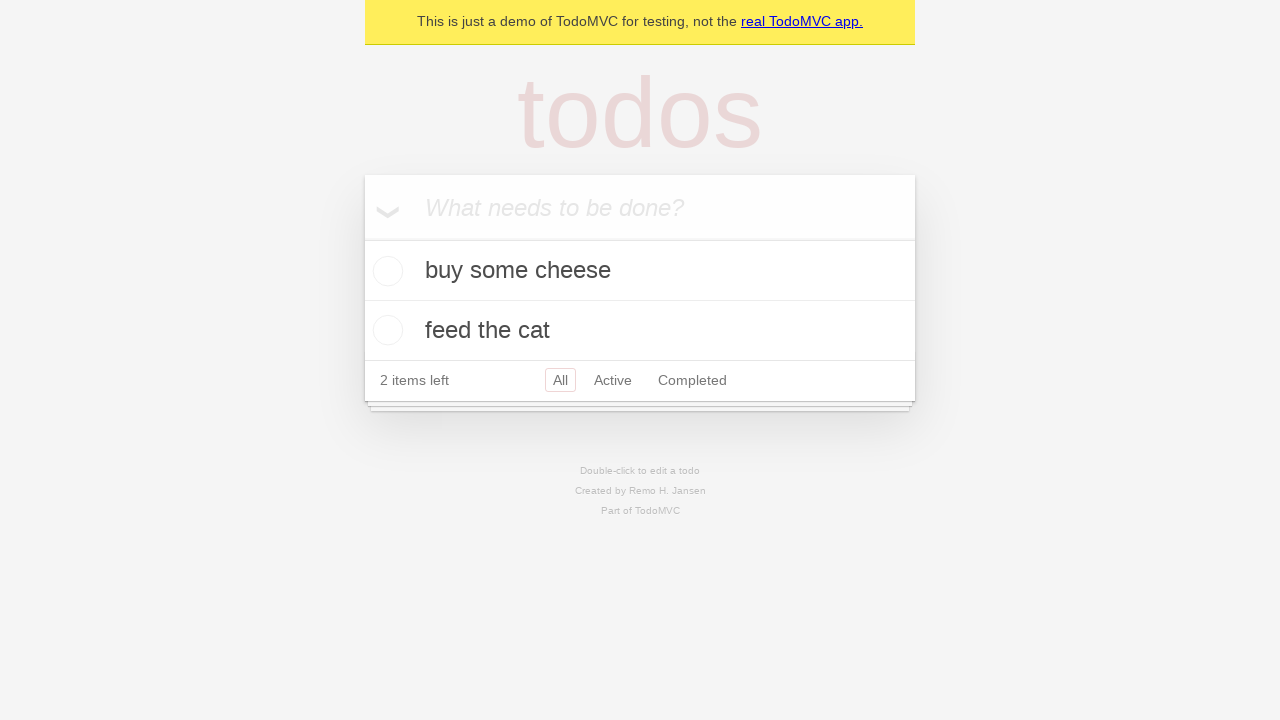

Filled new todo field with 'book a doctors appointment' on .new-todo
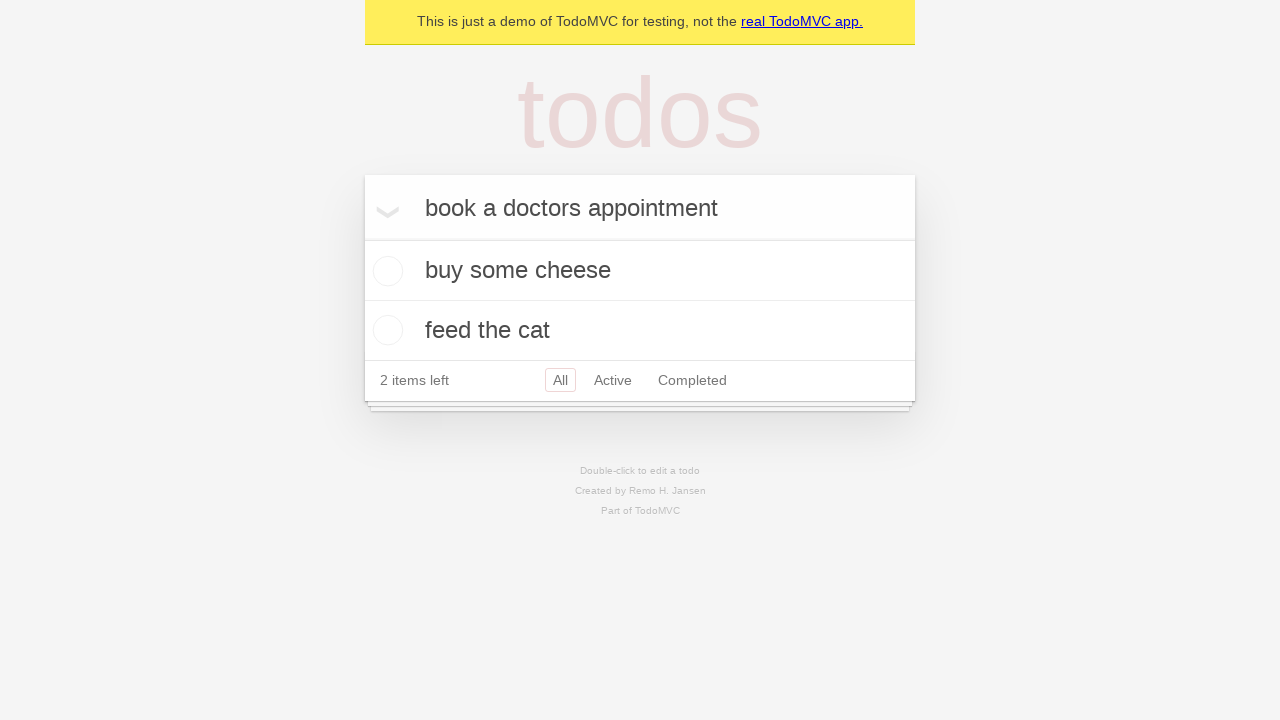

Pressed Enter to create todo 'book a doctors appointment' on .new-todo
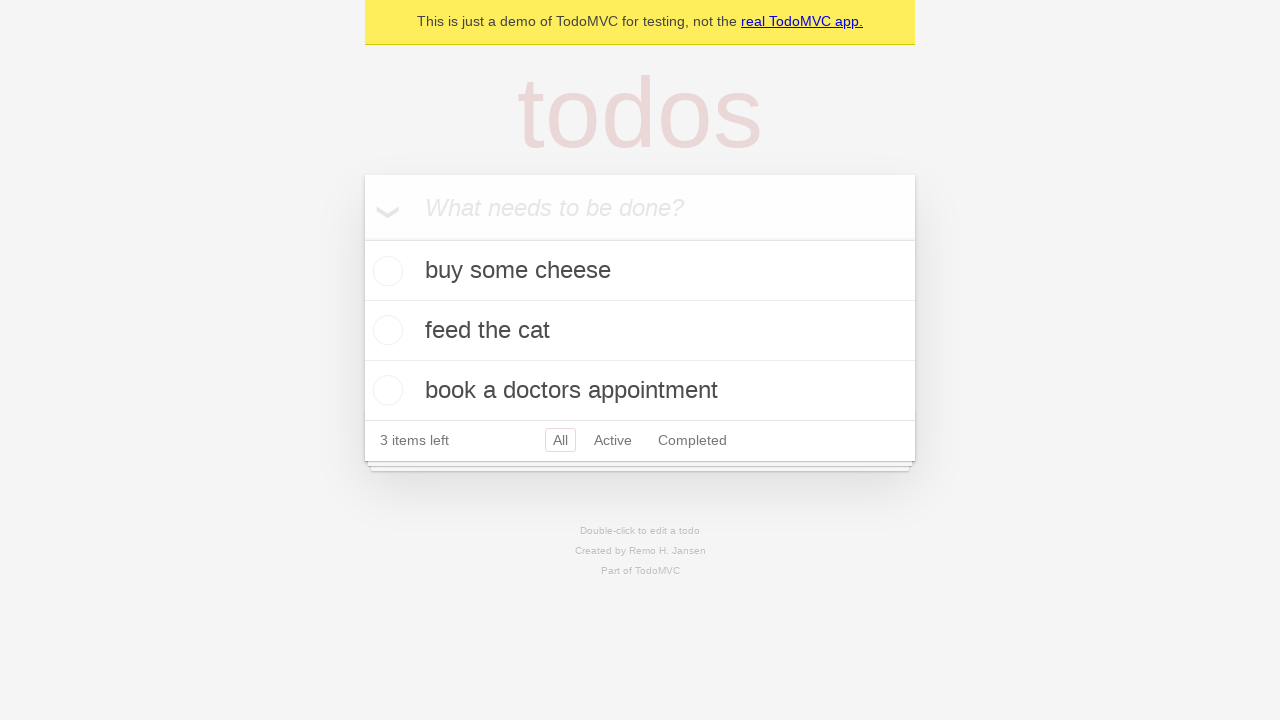

Verified 'All' filter is present on page
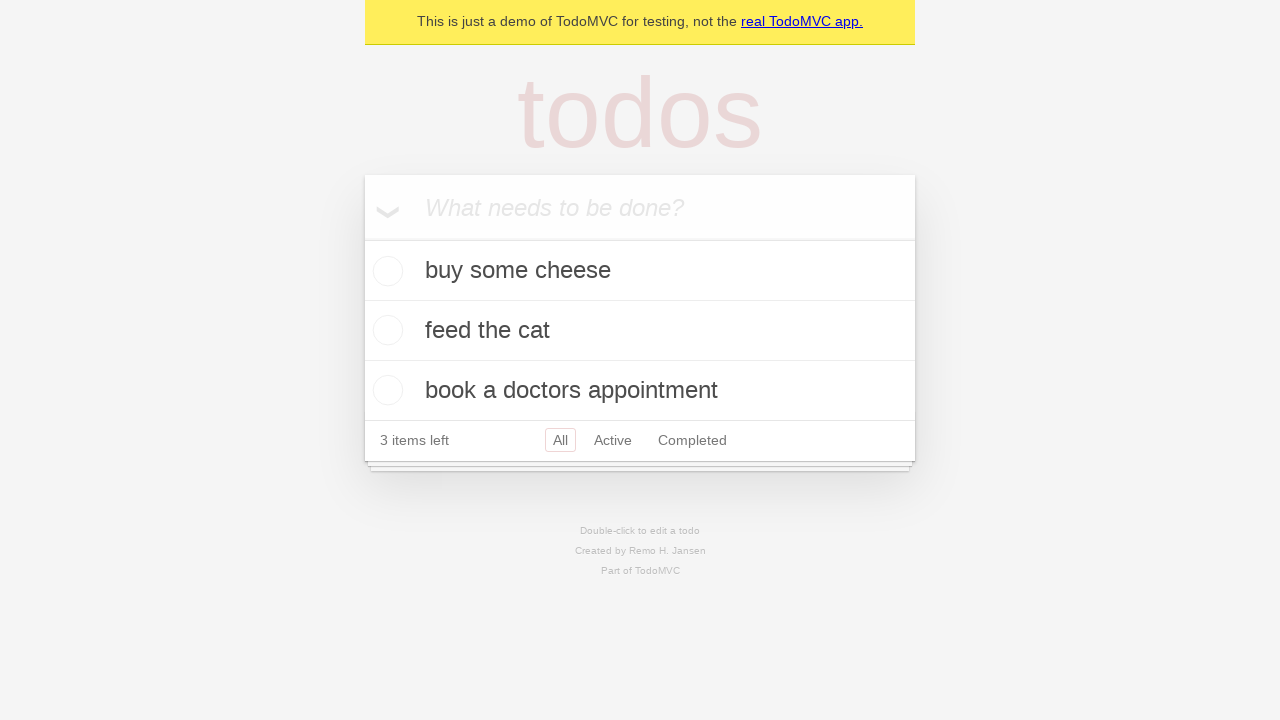

Clicked 'Active' filter at (613, 440) on .filters >> text=Active
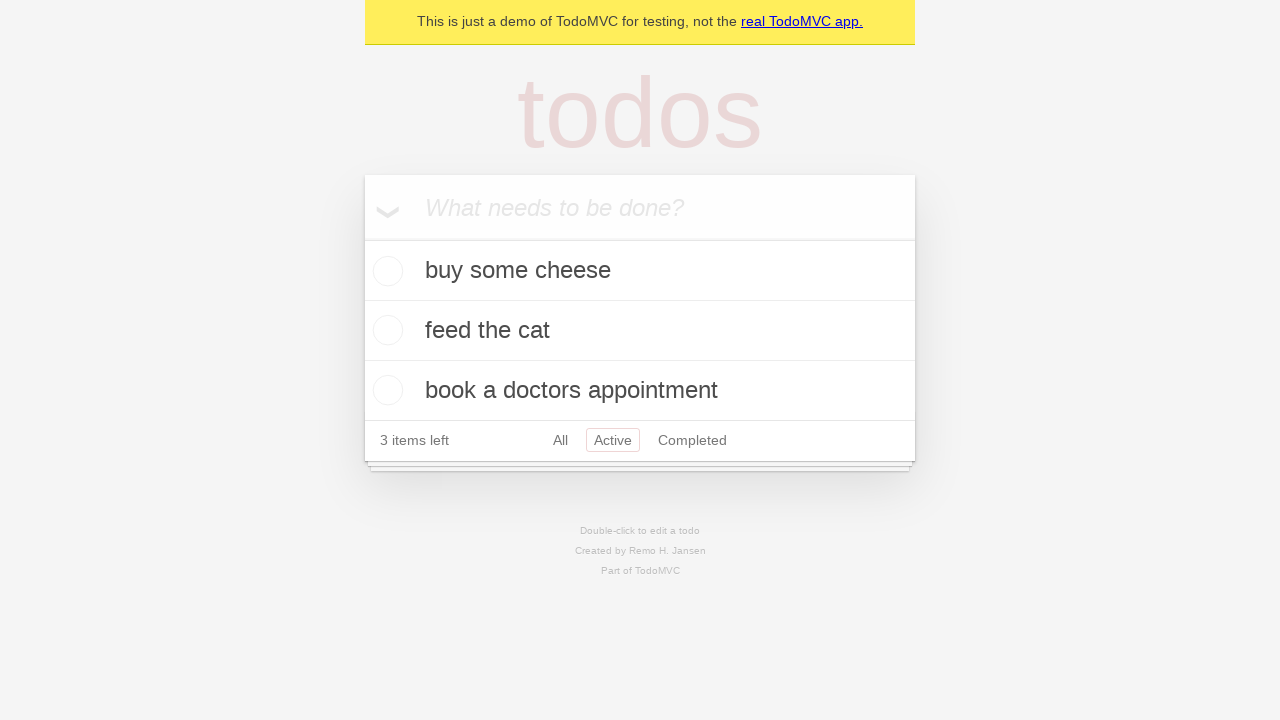

Clicked 'Completed' filter at (692, 440) on .filters >> text=Completed
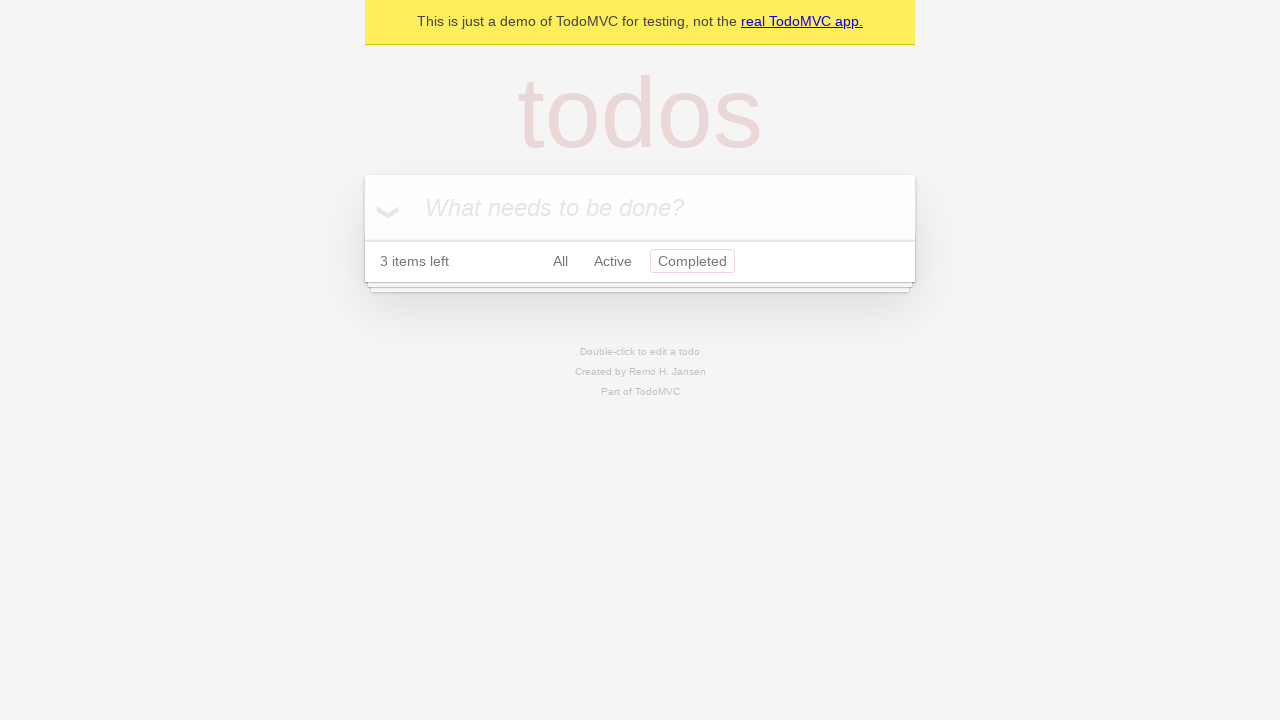

Verified 'Completed' filter is currently applied and highlighted
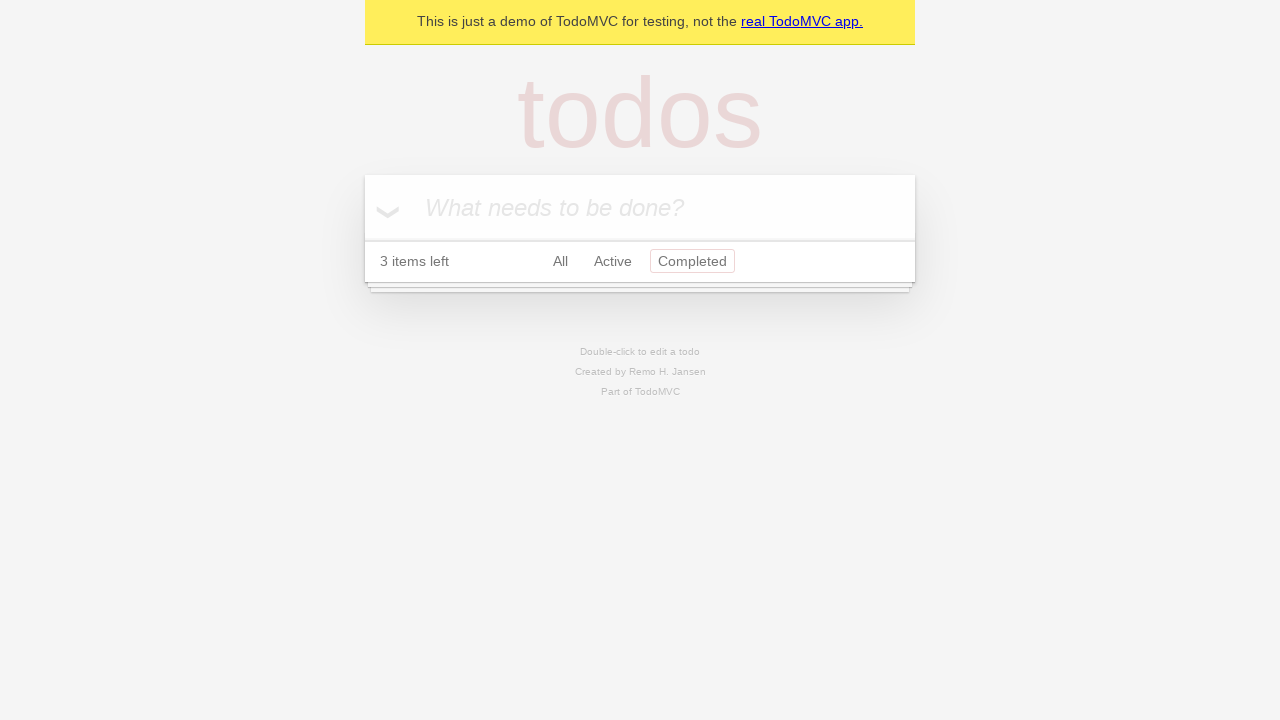

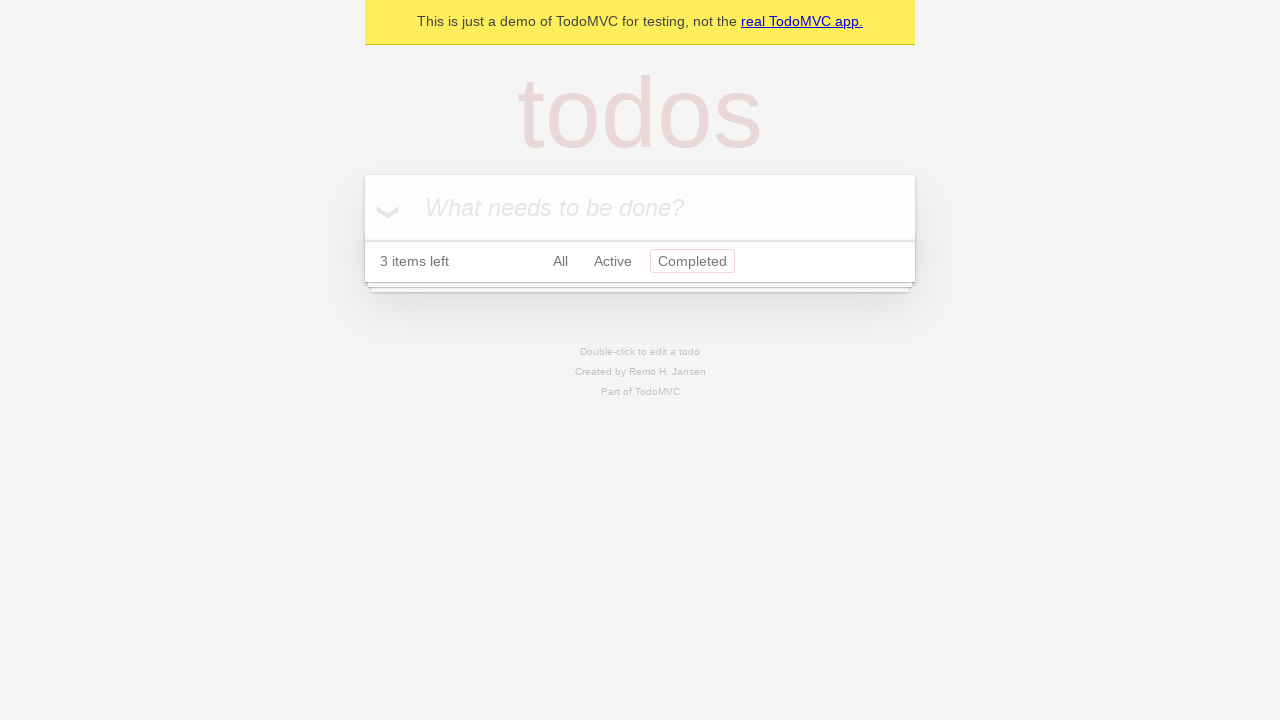